Tests search functionality by typing different names into a search field, iterating through a list of people names

Starting URL: http://zero.webappsecurity.com/index.html

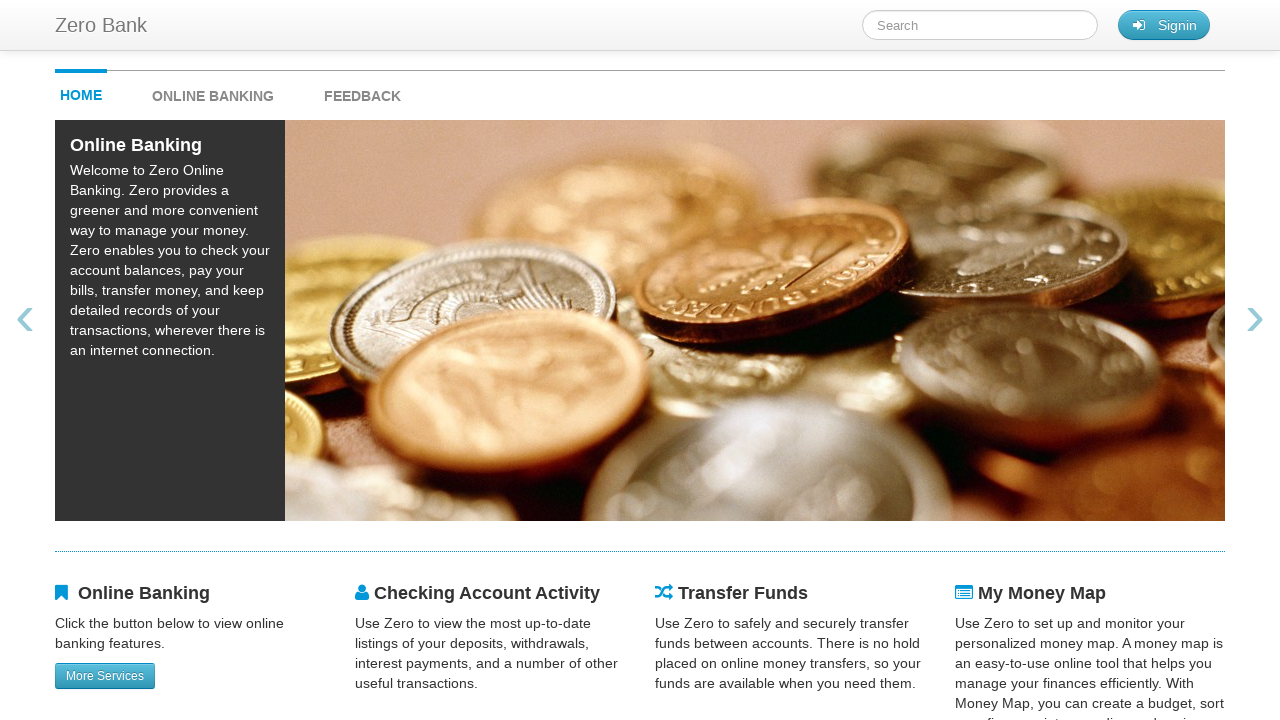

Filled search field with 'Mike' on #searchTerm
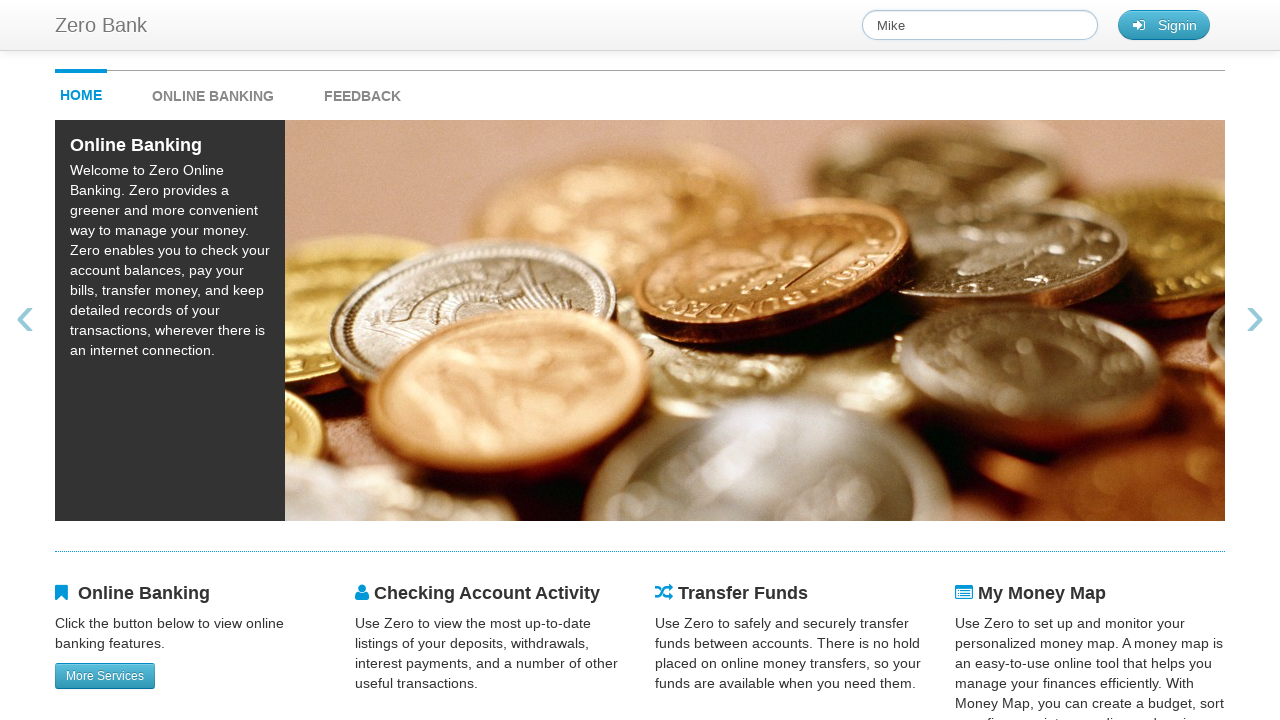

Waited for search results to process for 'Mike'
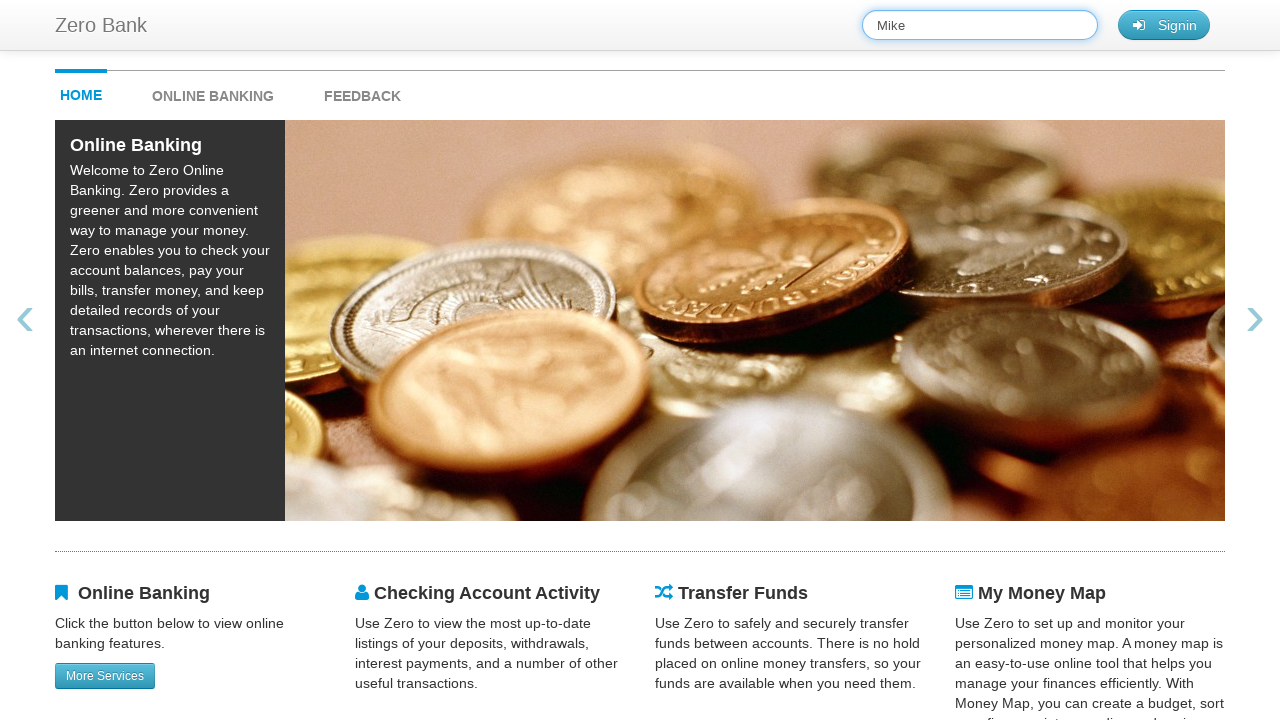

Cleared search field for next iteration on #searchTerm
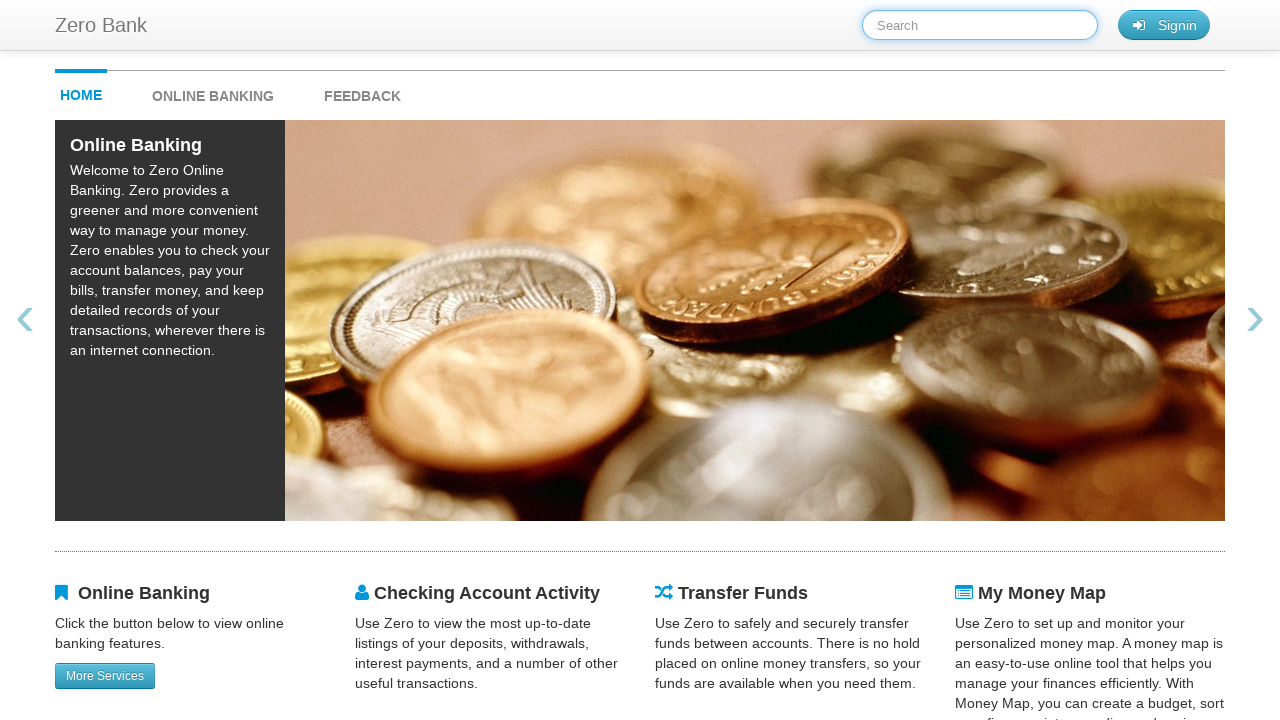

Filled search field with 'John' on #searchTerm
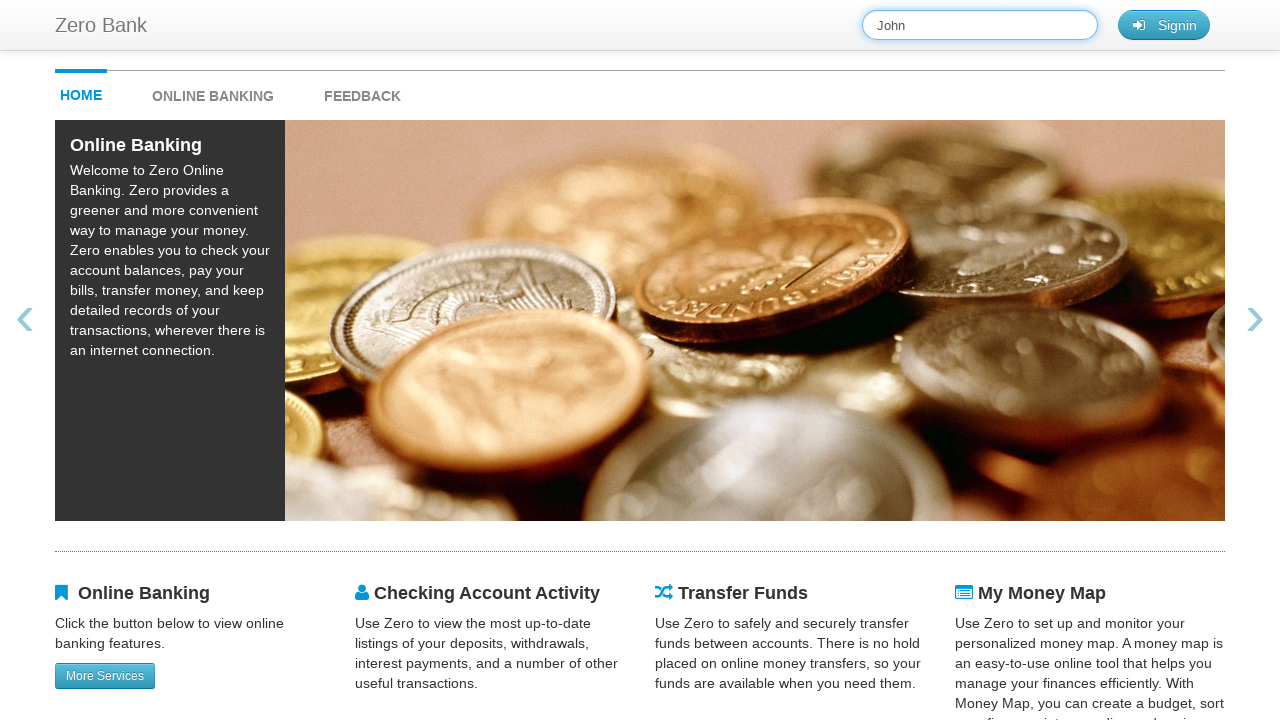

Waited for search results to process for 'John'
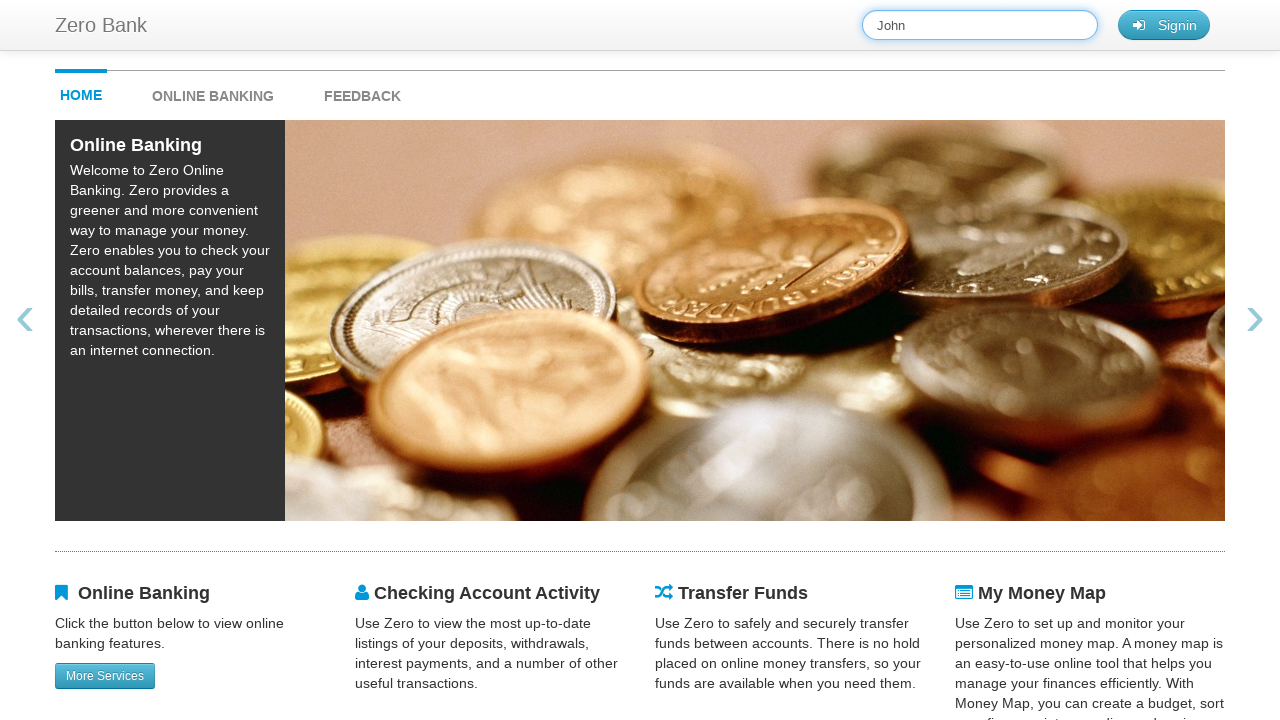

Cleared search field for next iteration on #searchTerm
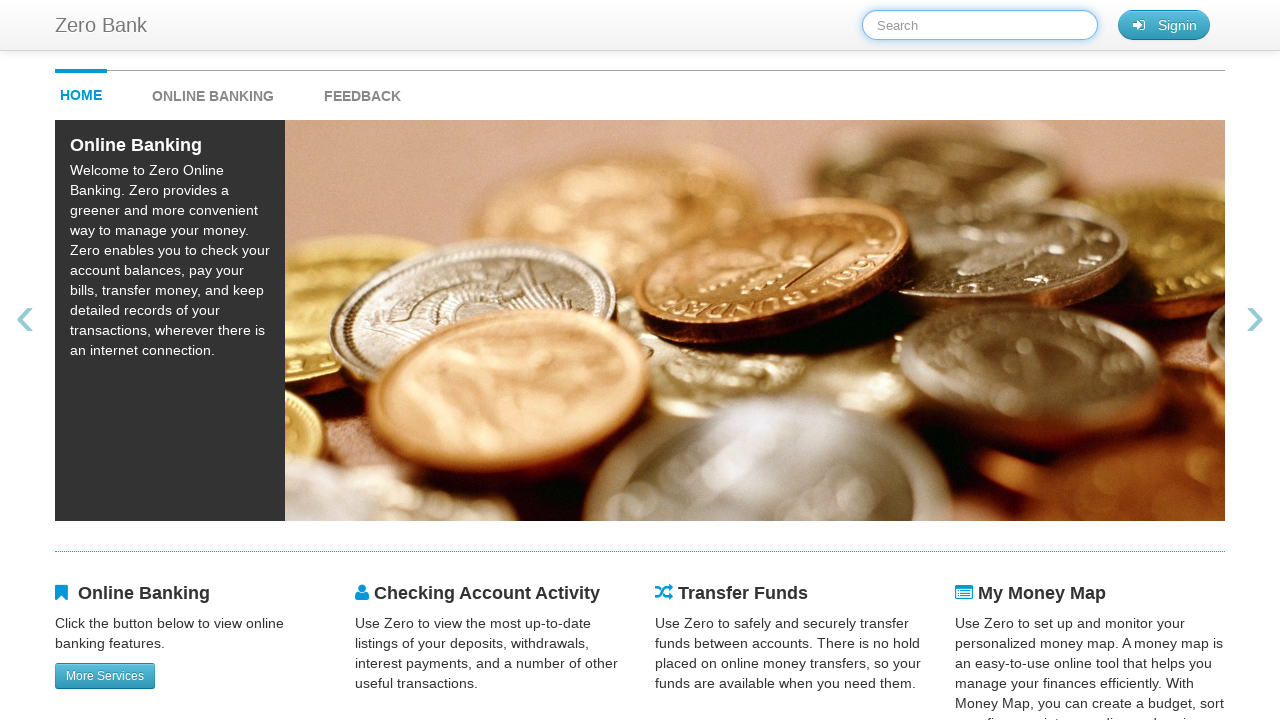

Filled search field with 'Jack' on #searchTerm
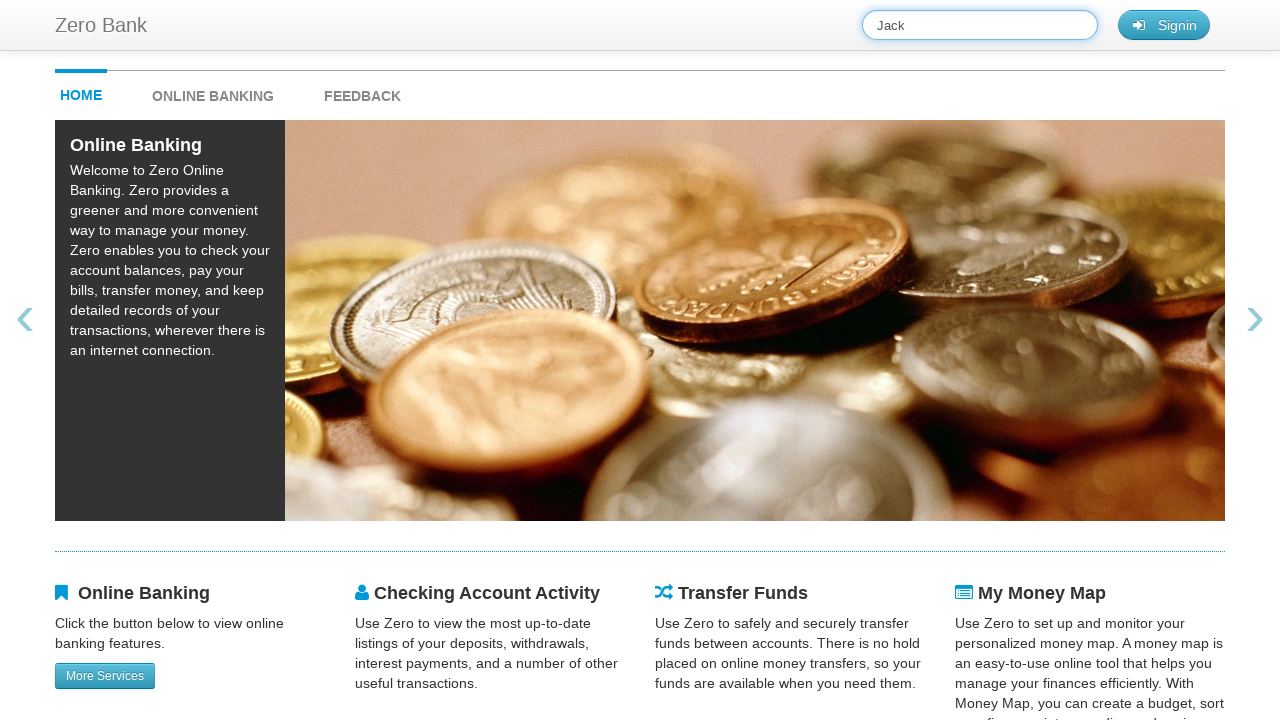

Waited for search results to process for 'Jack'
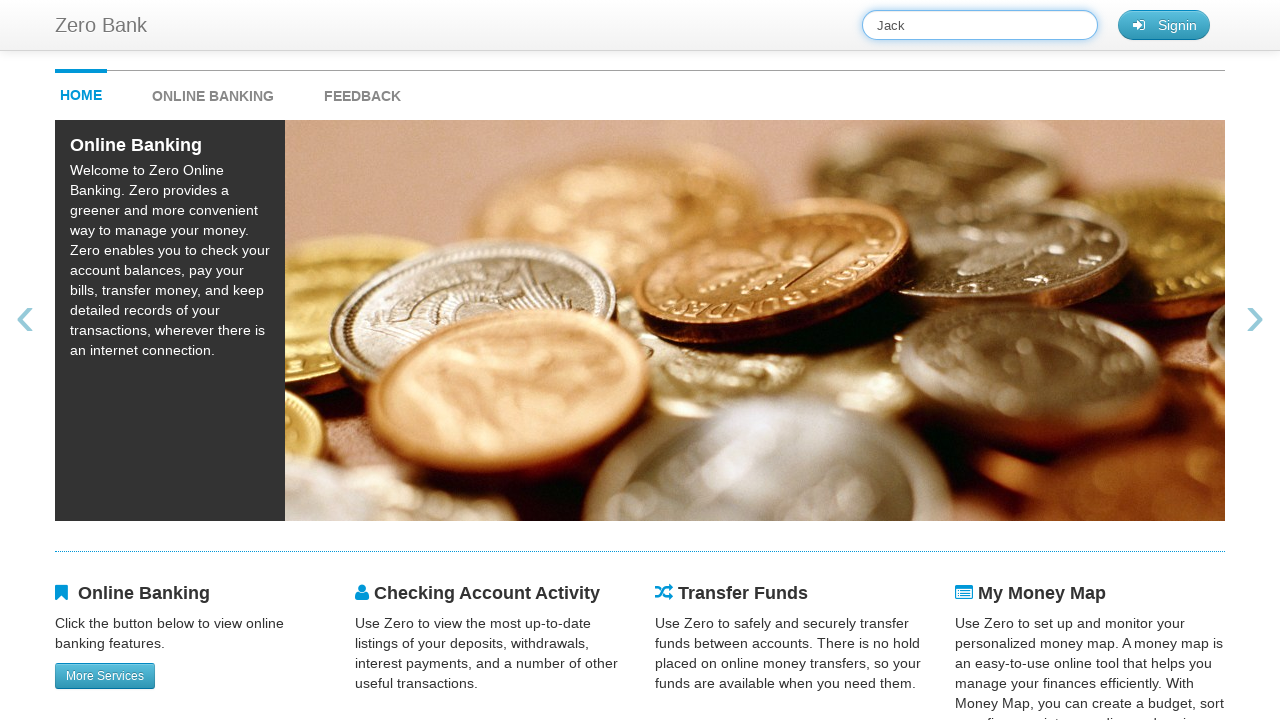

Cleared search field for next iteration on #searchTerm
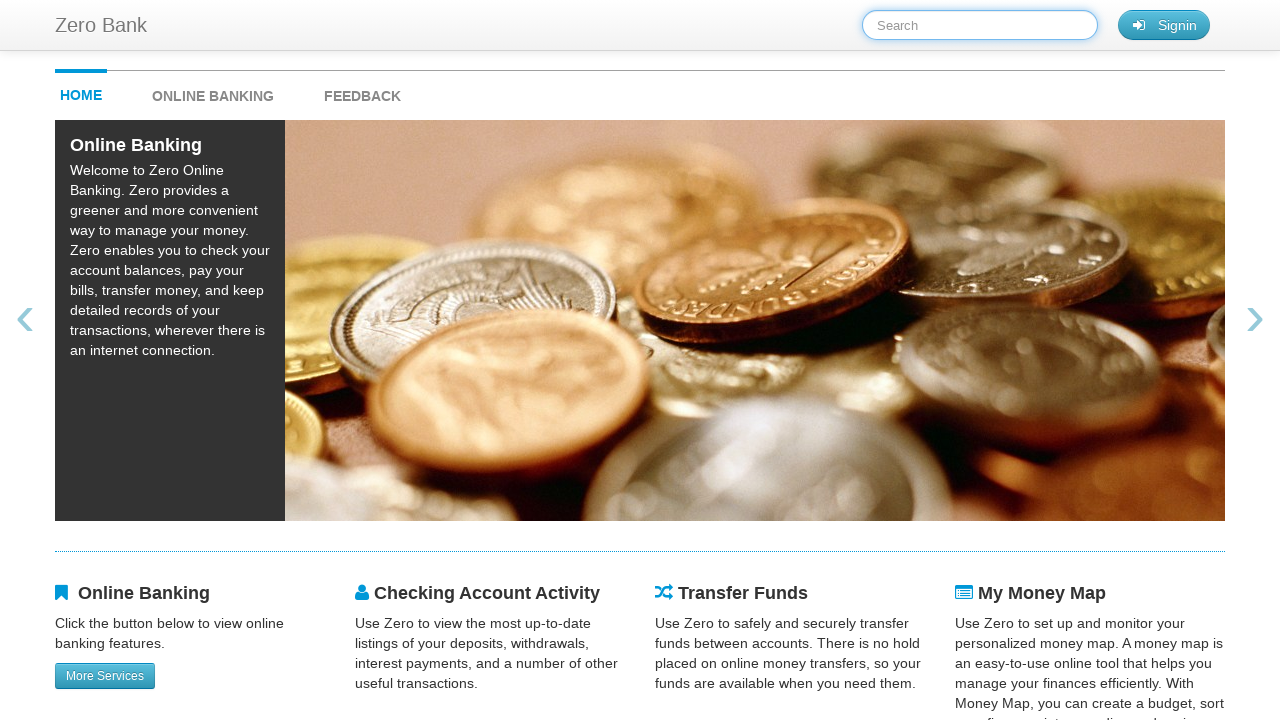

Filled search field with 'Andrew' on #searchTerm
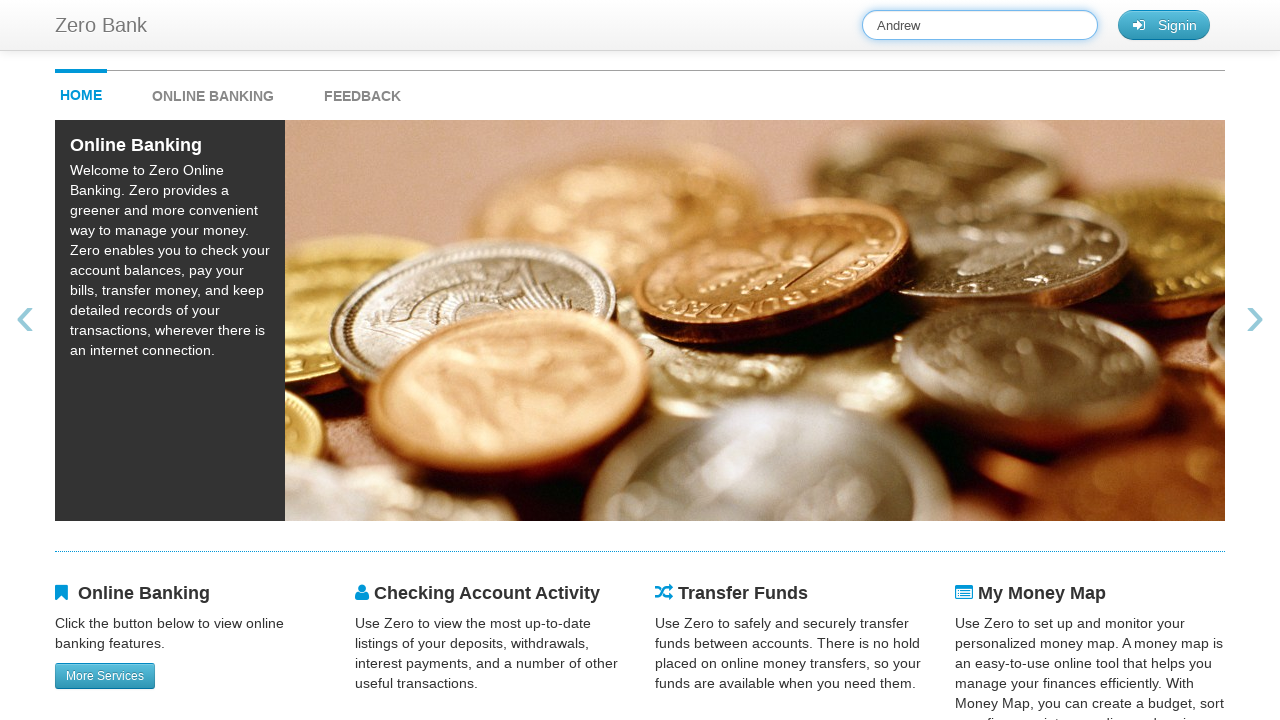

Waited for search results to process for 'Andrew'
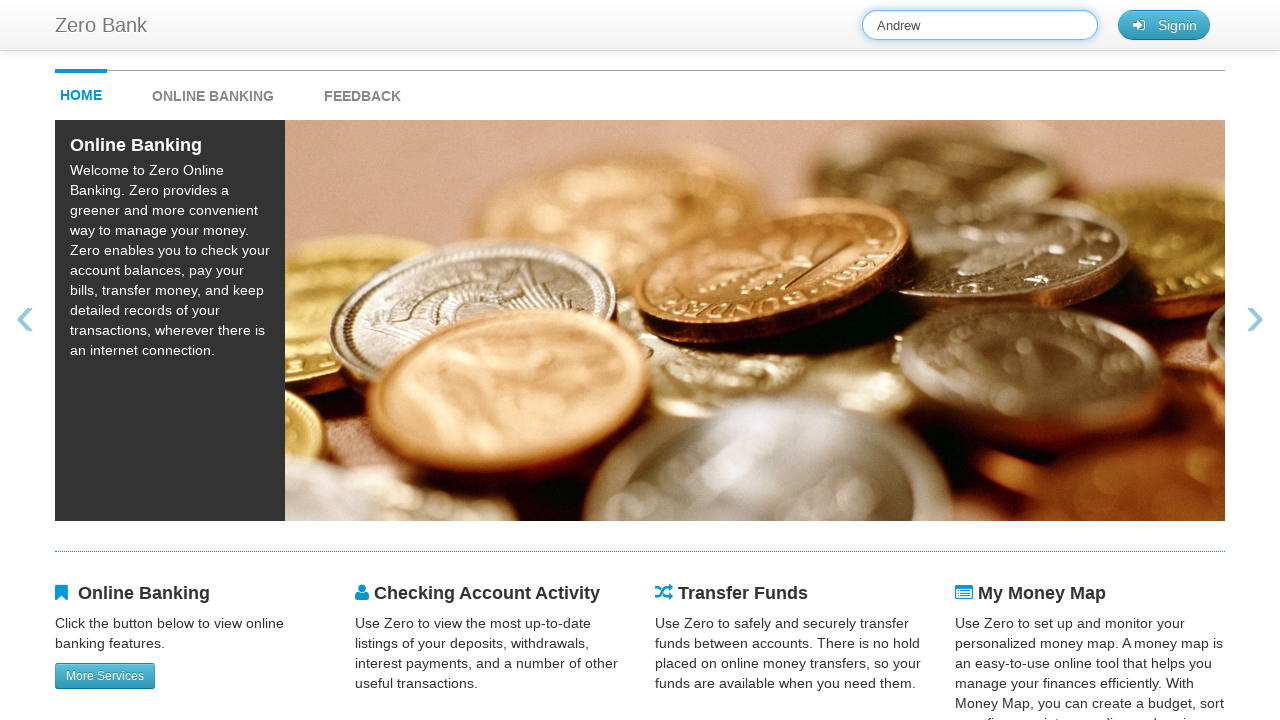

Cleared search field for next iteration on #searchTerm
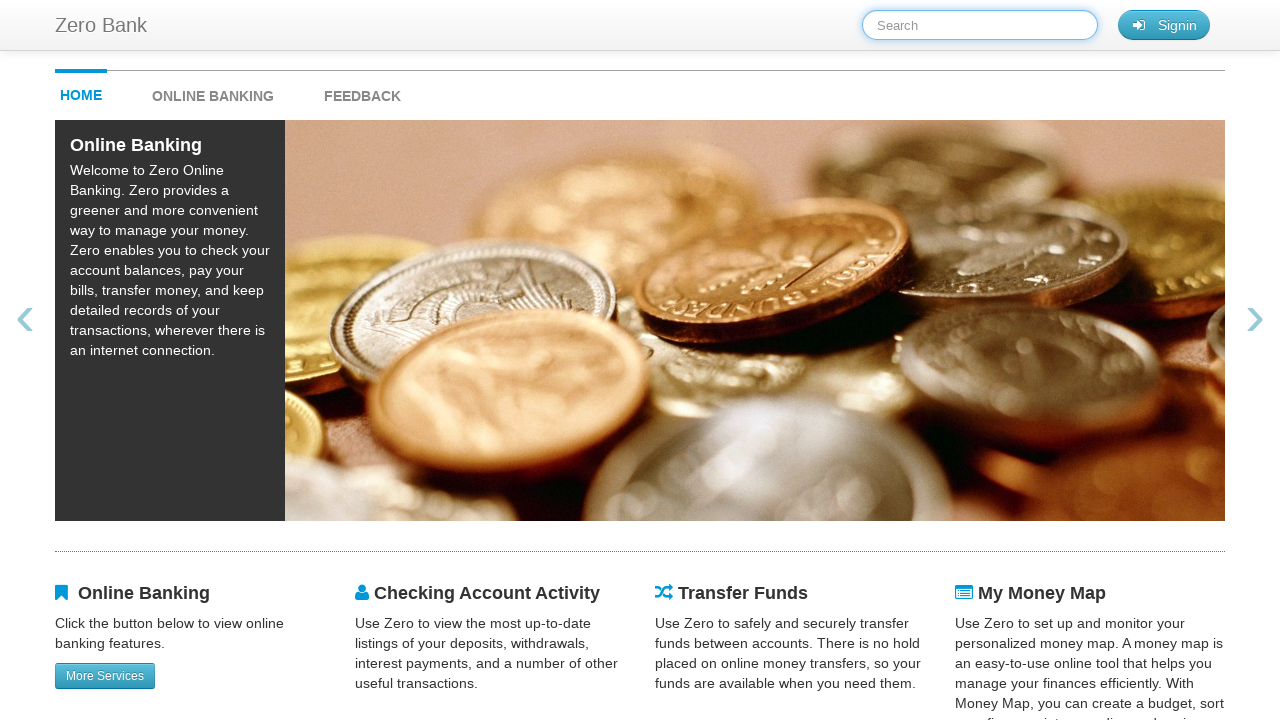

Filled search field with 'Bob' on #searchTerm
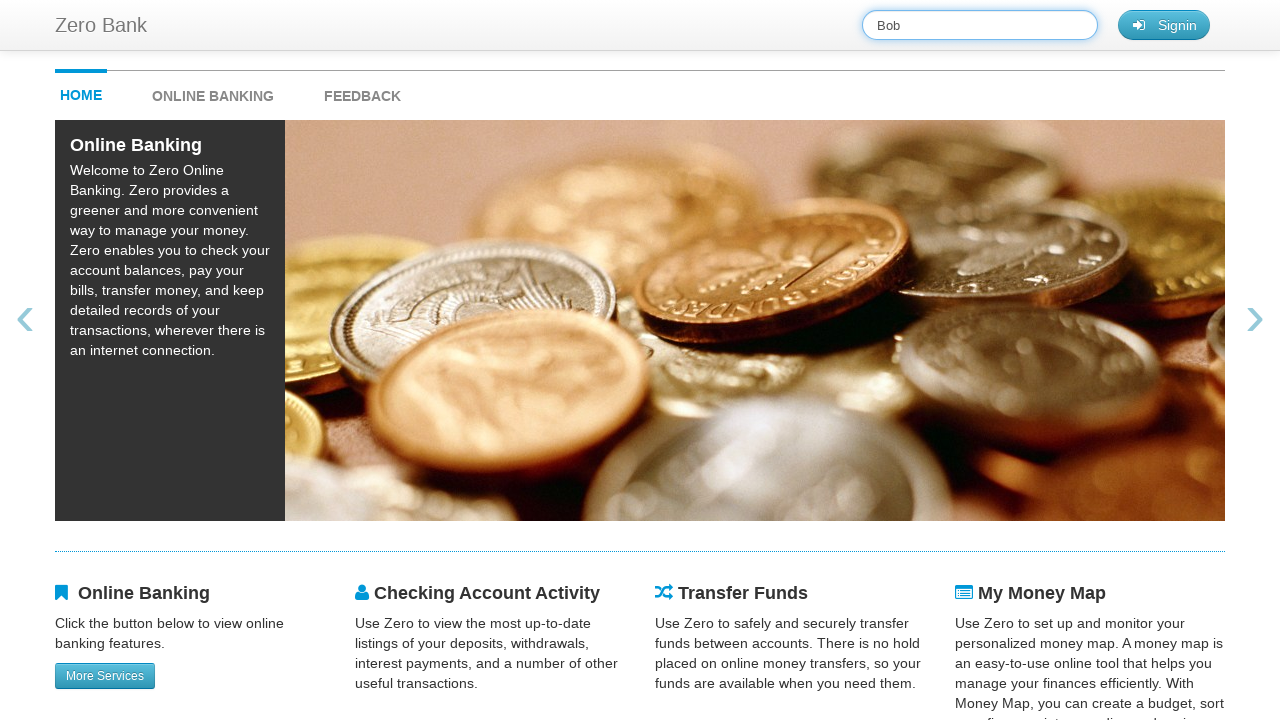

Waited for search results to process for 'Bob'
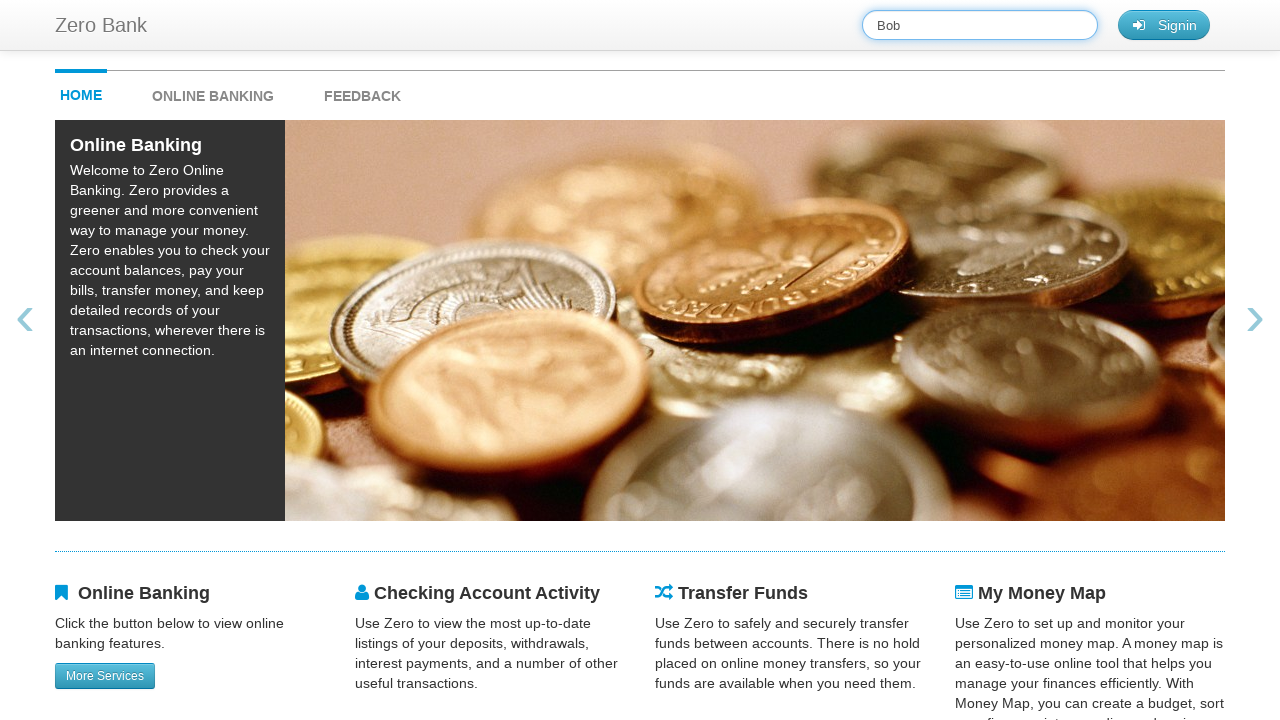

Cleared search field for next iteration on #searchTerm
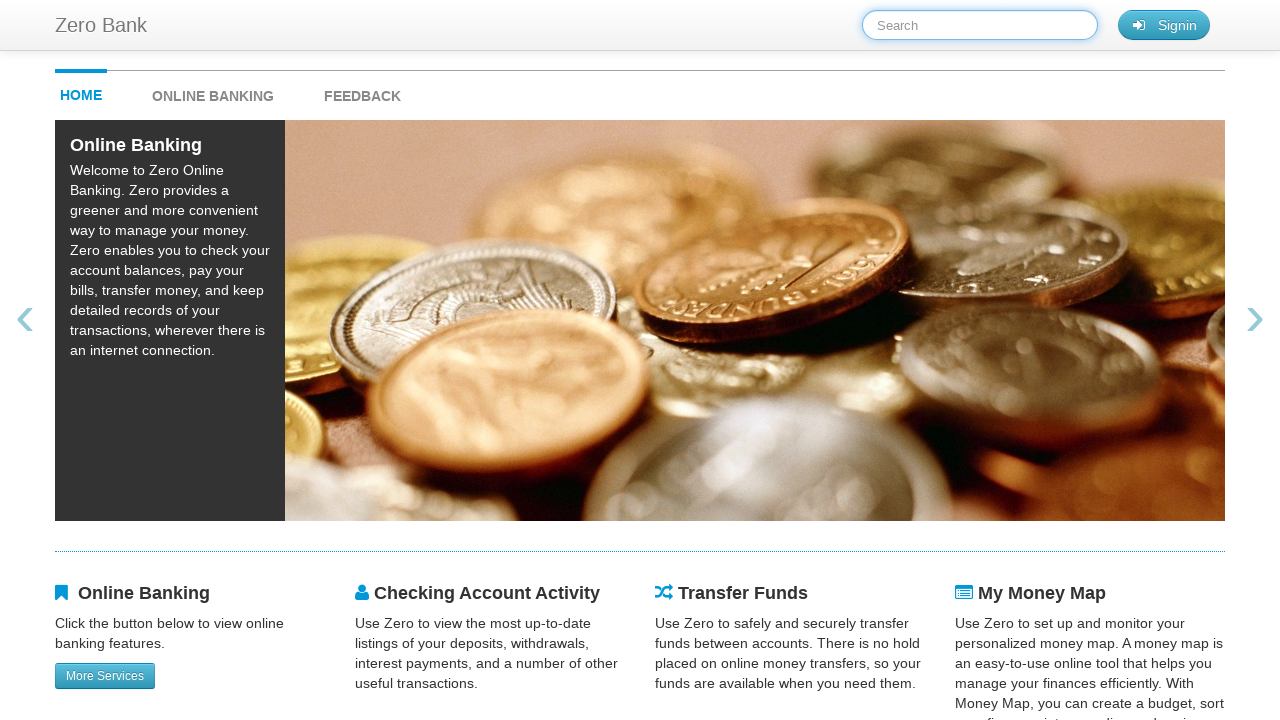

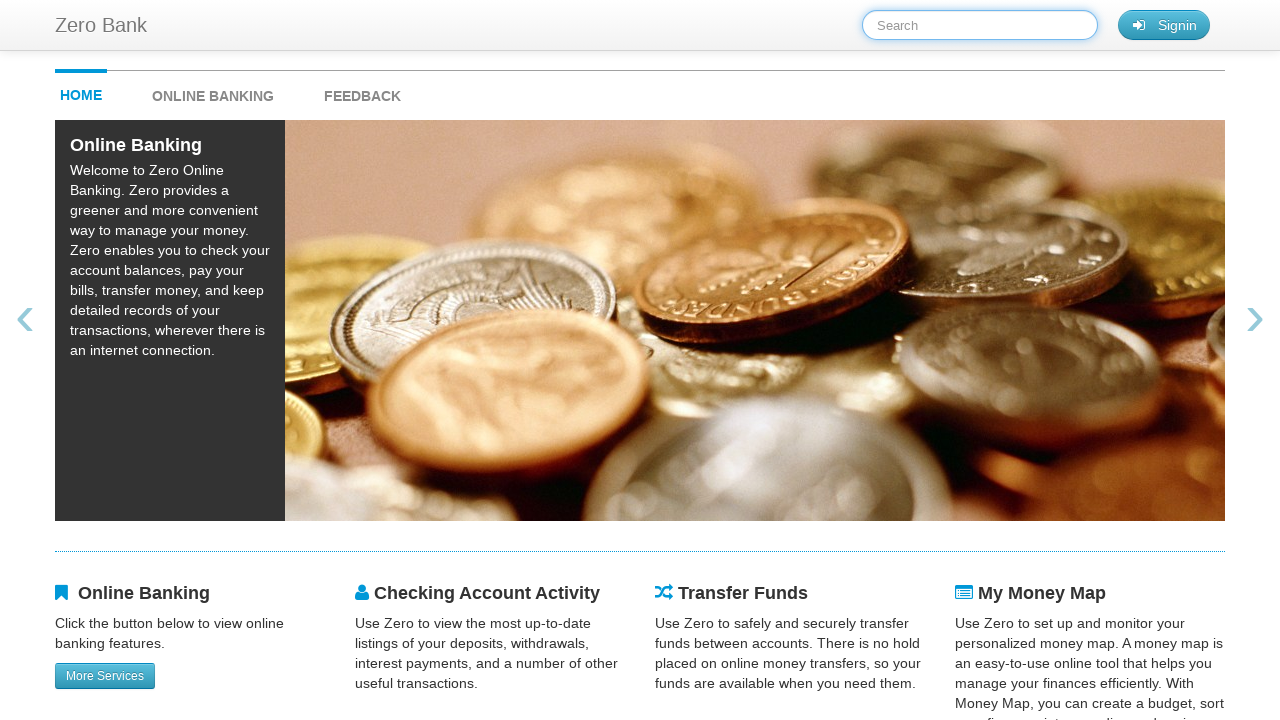